Tests JavaScript alert dialogs by triggering different types of alerts (alert, confirm, prompt) and handling them

Starting URL: https://the-internet.herokuapp.com/javascript_alerts

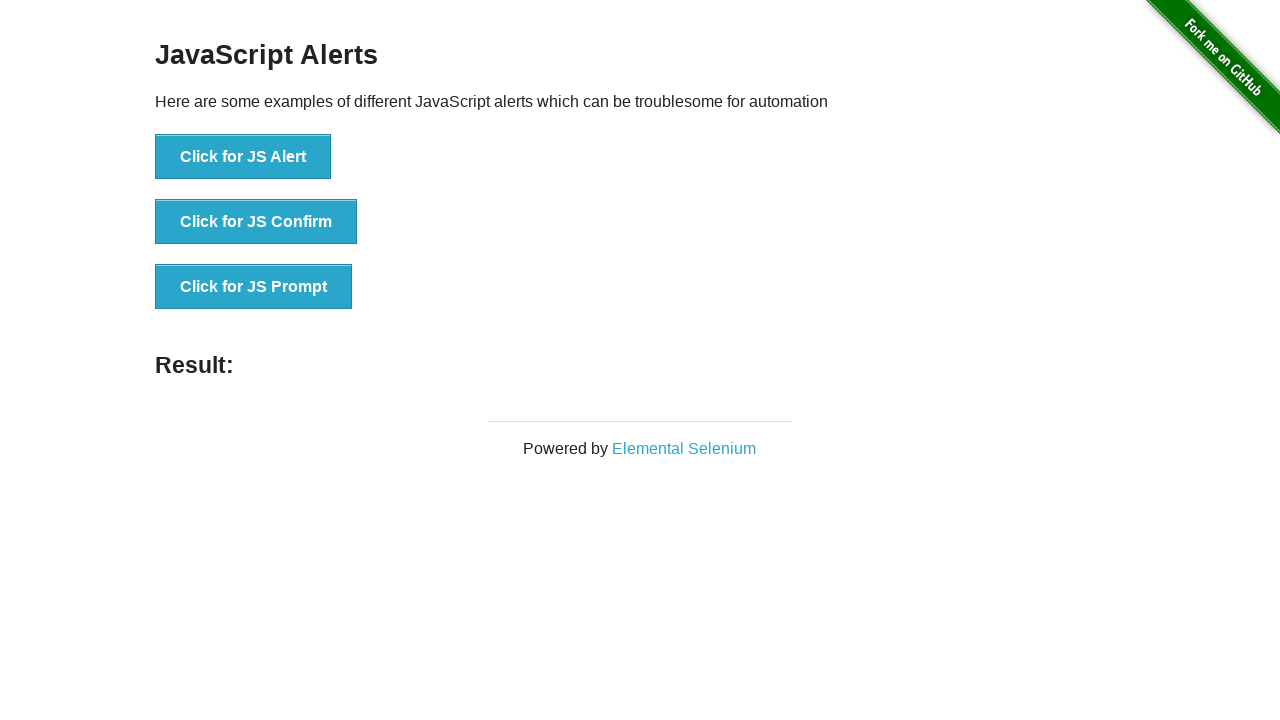

Clicked JS Alert button and accepted the alert dialog at (243, 157) on button:has-text('Click for JS Alert')
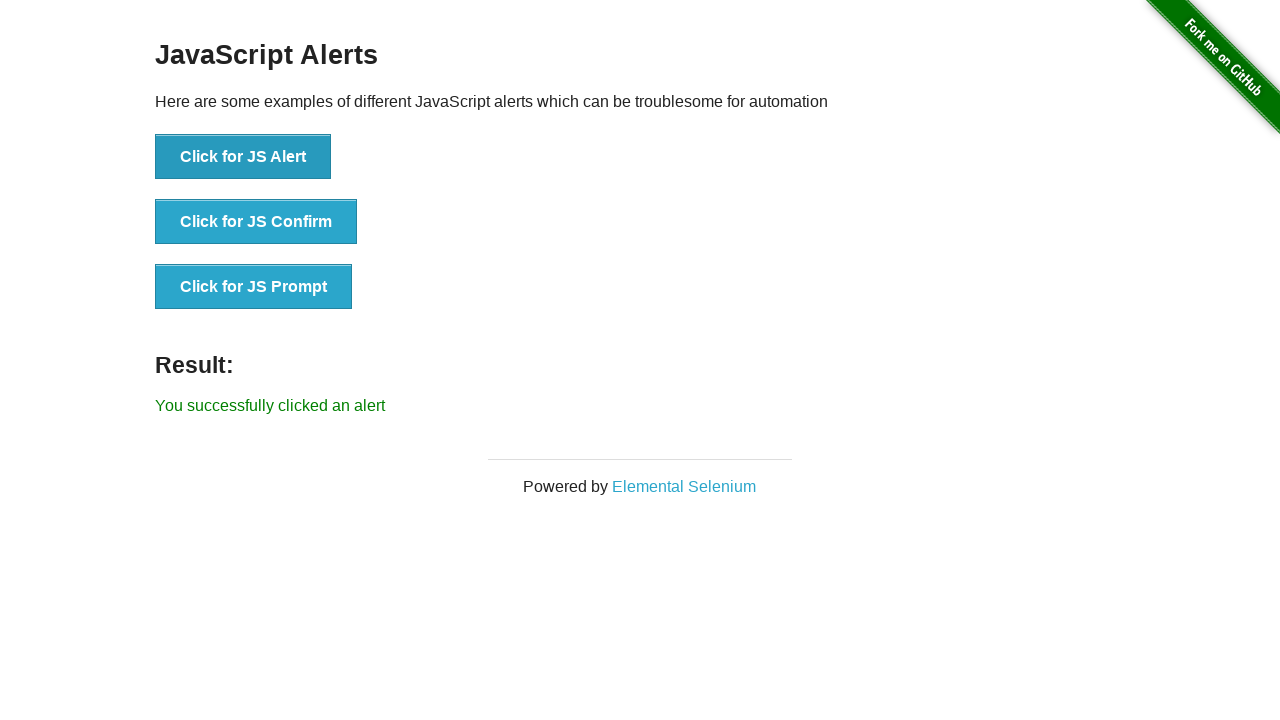

Waited for result message to appear after alert
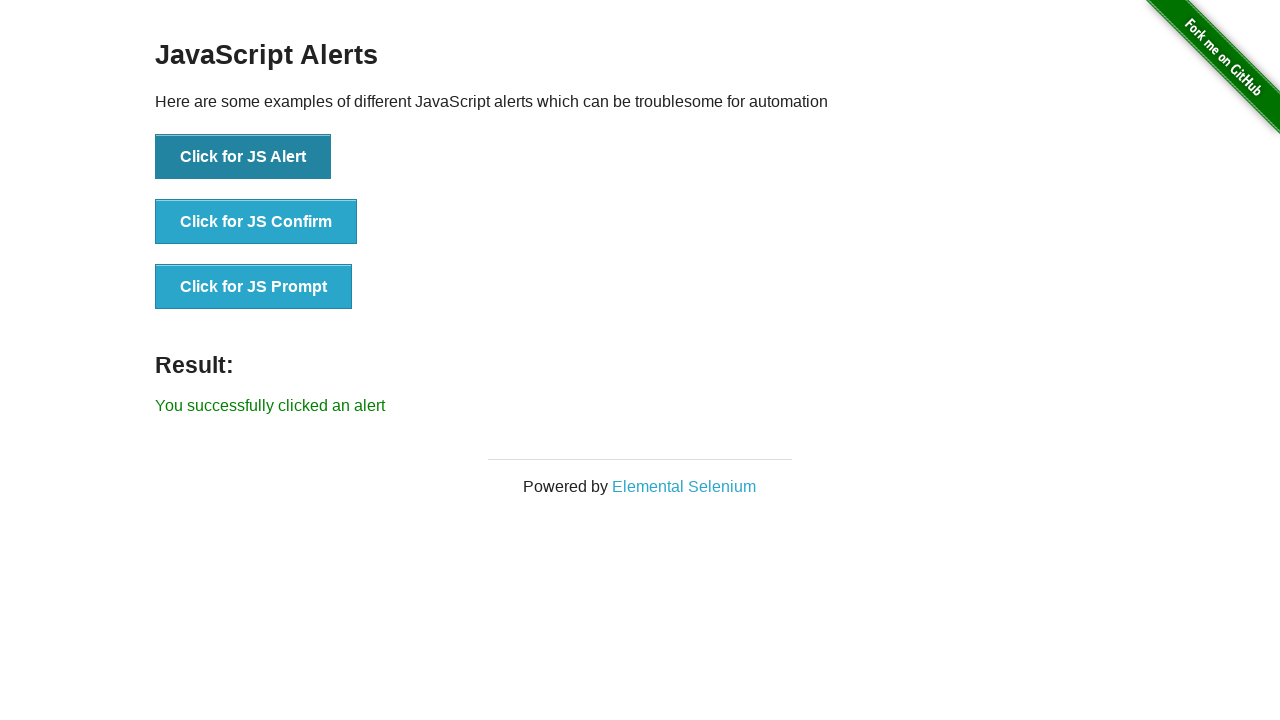

Clicked JS Confirm button and accepted the confirm dialog at (256, 222) on button:has-text('Click for JS Confirm')
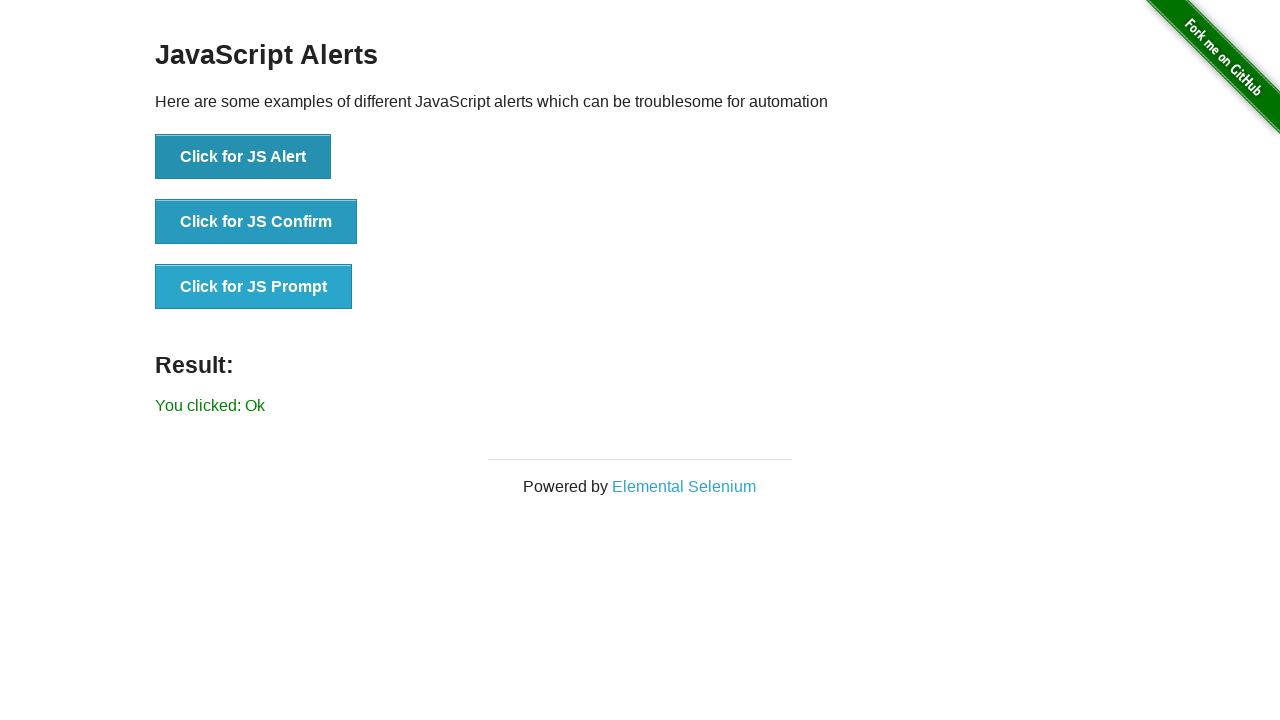

Waited for result message to appear after confirm
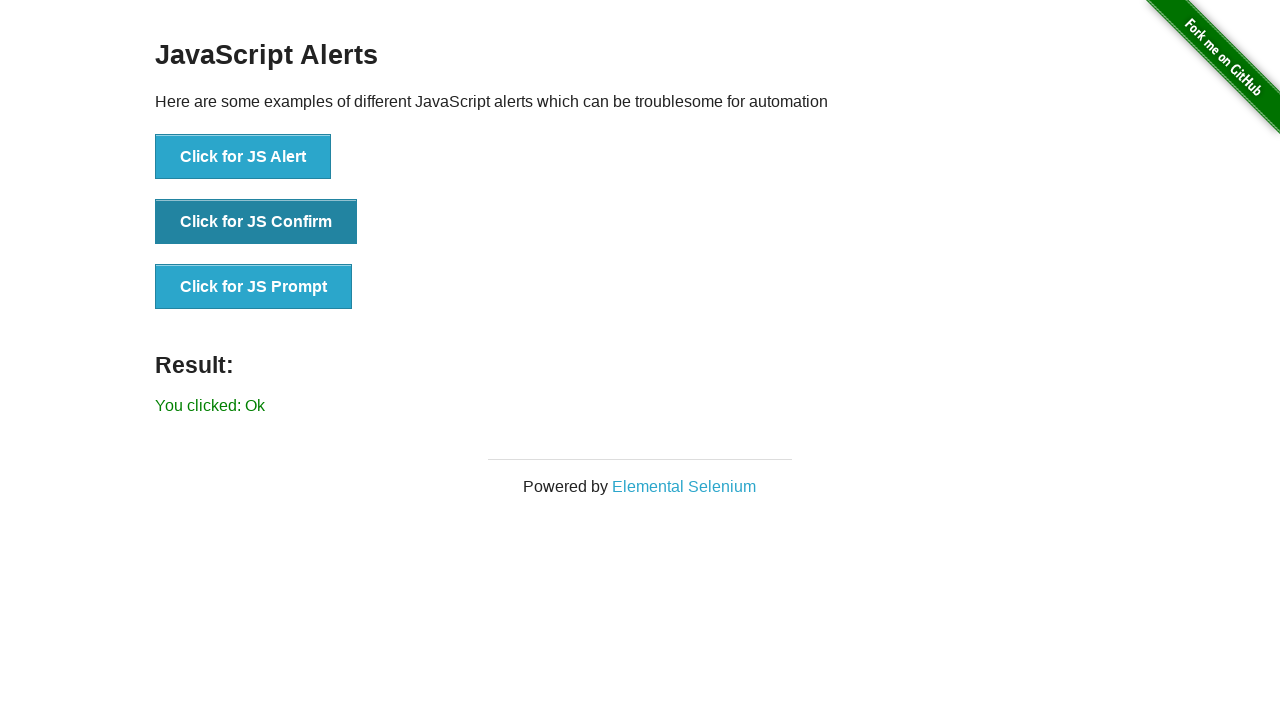

Clicked JS Prompt button, entered 'Test input', and accepted the prompt dialog at (254, 287) on button:has-text('Click for JS Prompt')
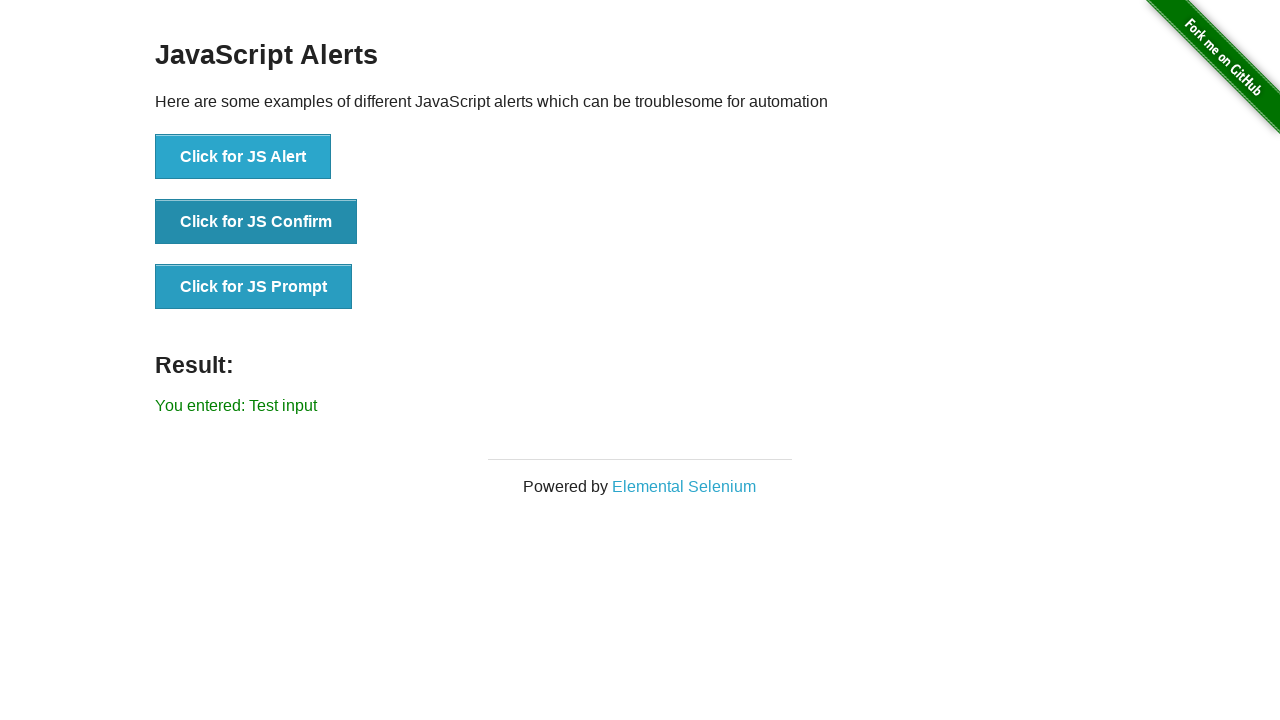

Waited for result message to appear after prompt
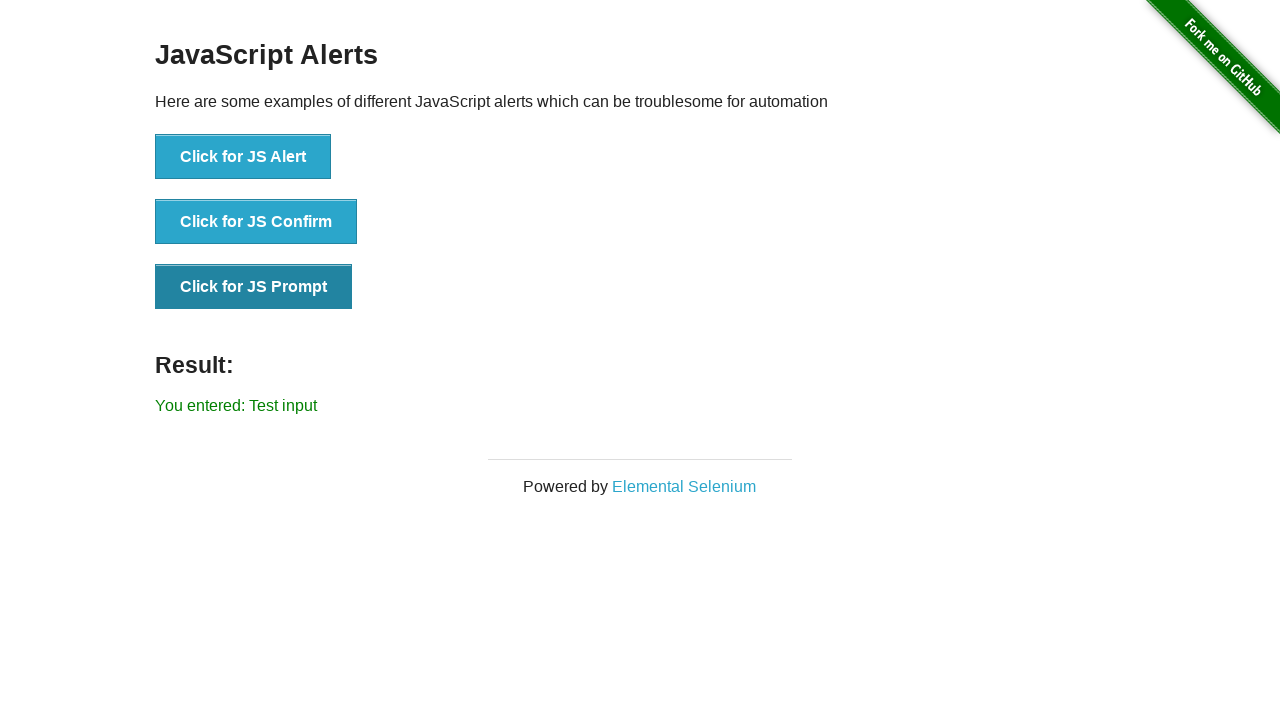

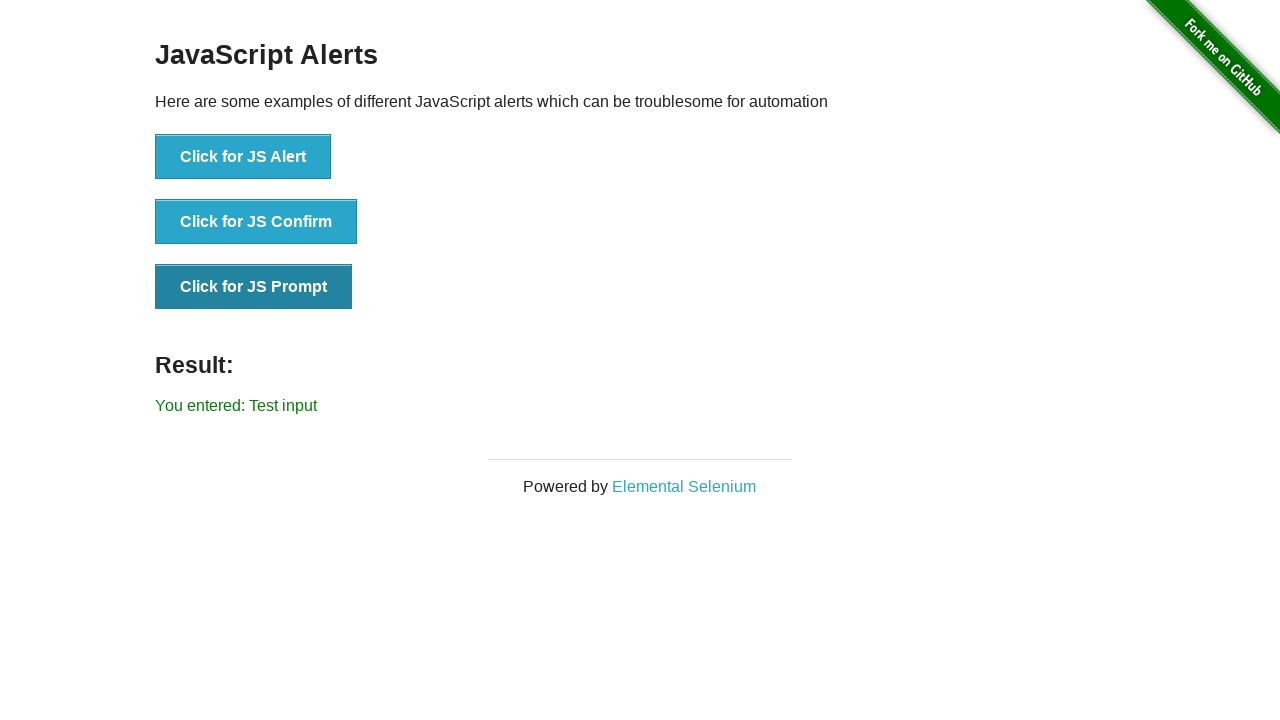